Tests that a text box form allows submitting with only the name field filled in

Starting URL: https://demoqa.com/text-box

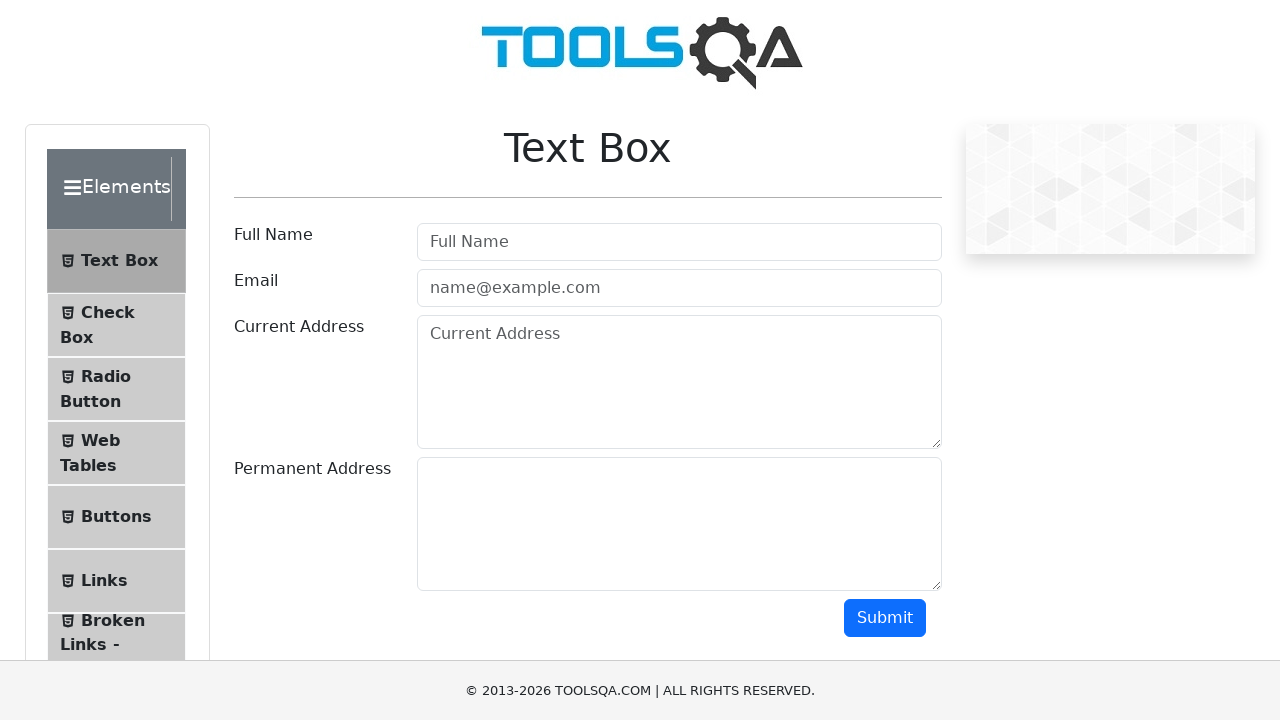

Filled in the name field with 'Robert Anderson' on #userName
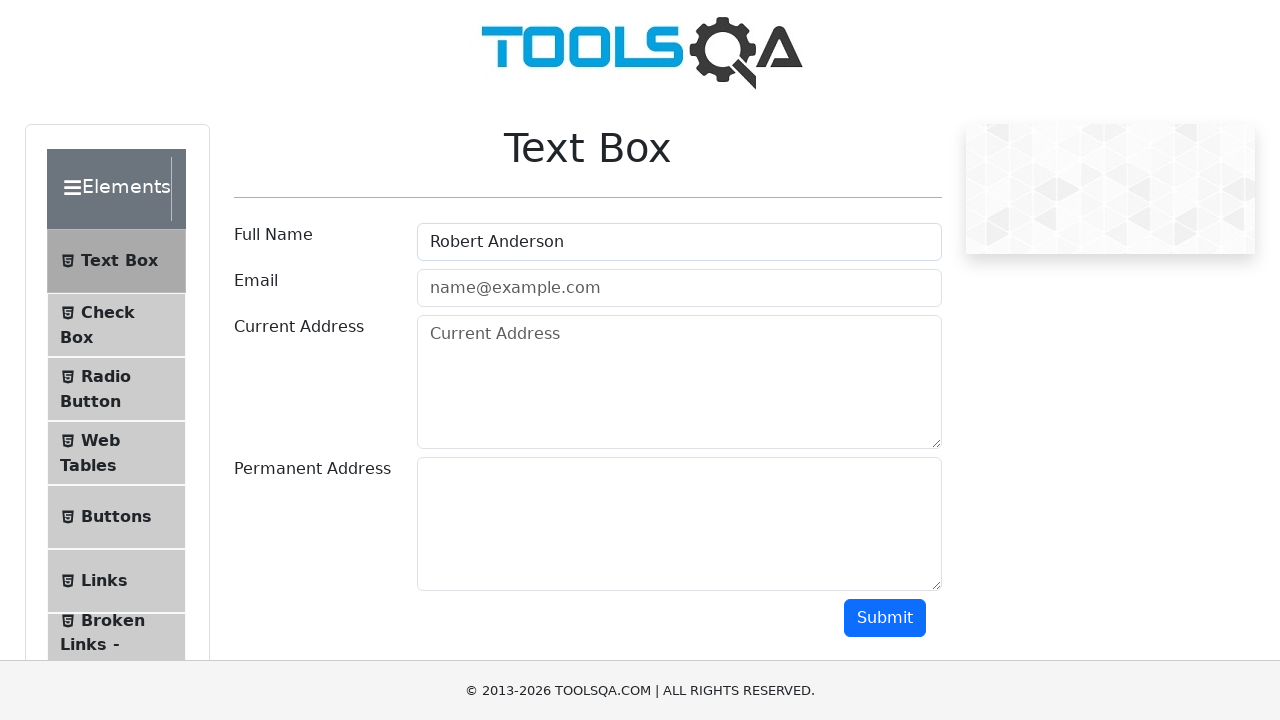

Clicked the submit button at (885, 618) on #submit
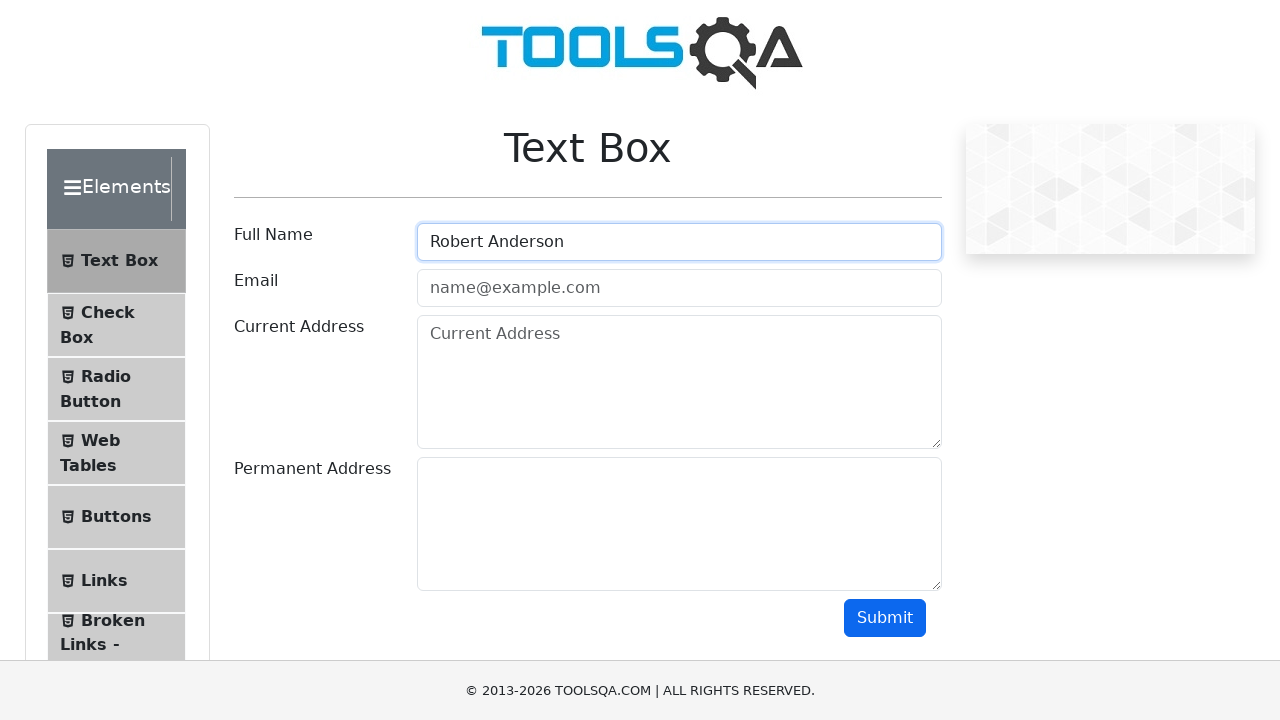

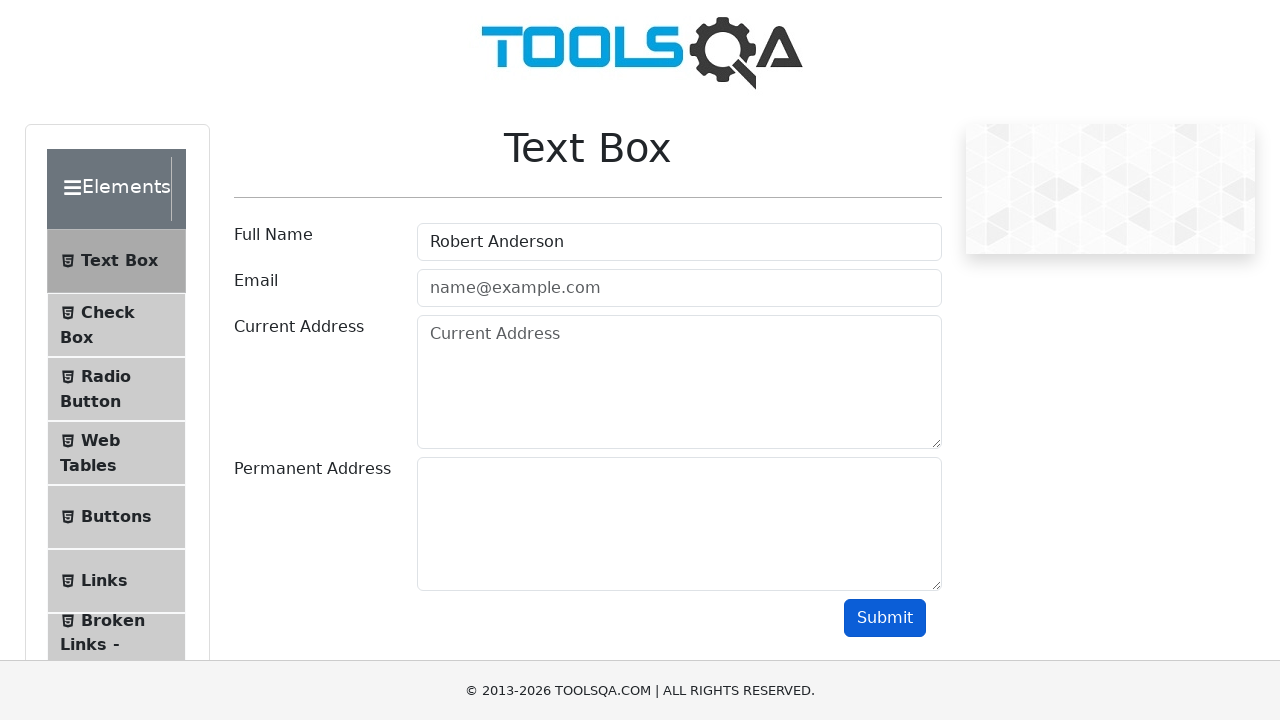